Tests the small modal dialog by clicking the button to open it, verifying the modal text content, and closing the modal

Starting URL: https://demoqa.com/modal-dialogs

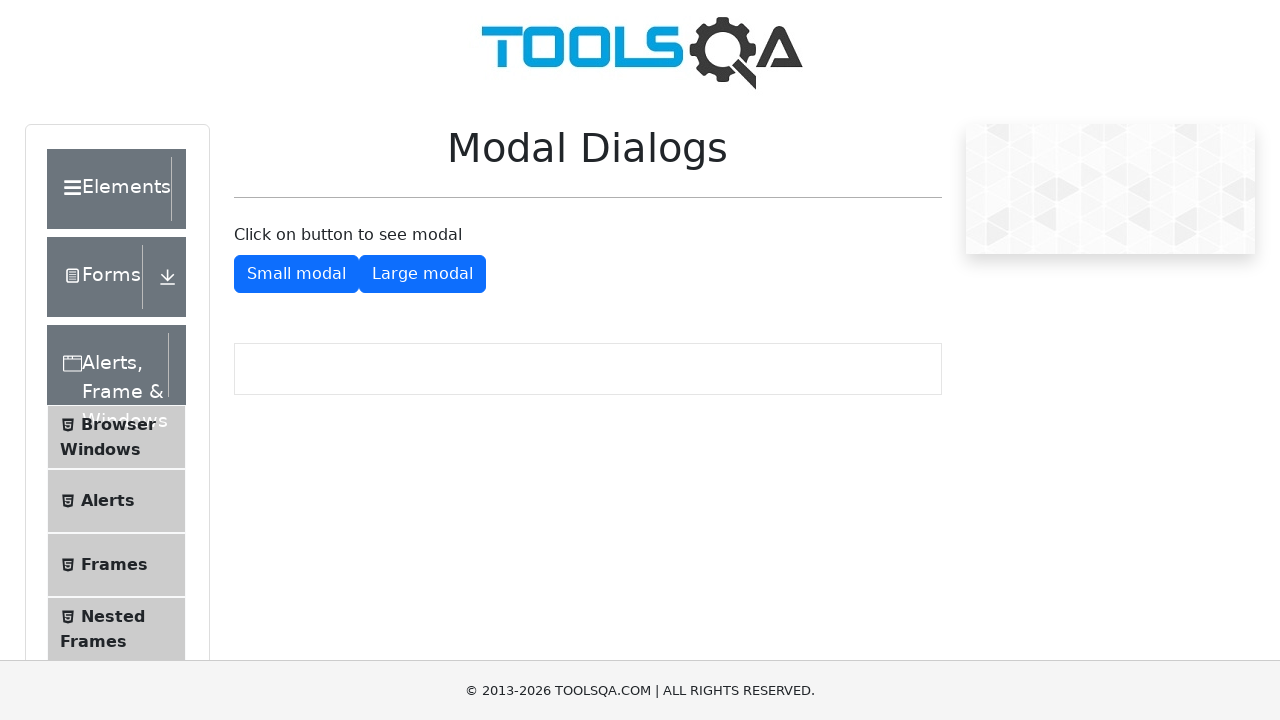

Removed interfering iframes from the page
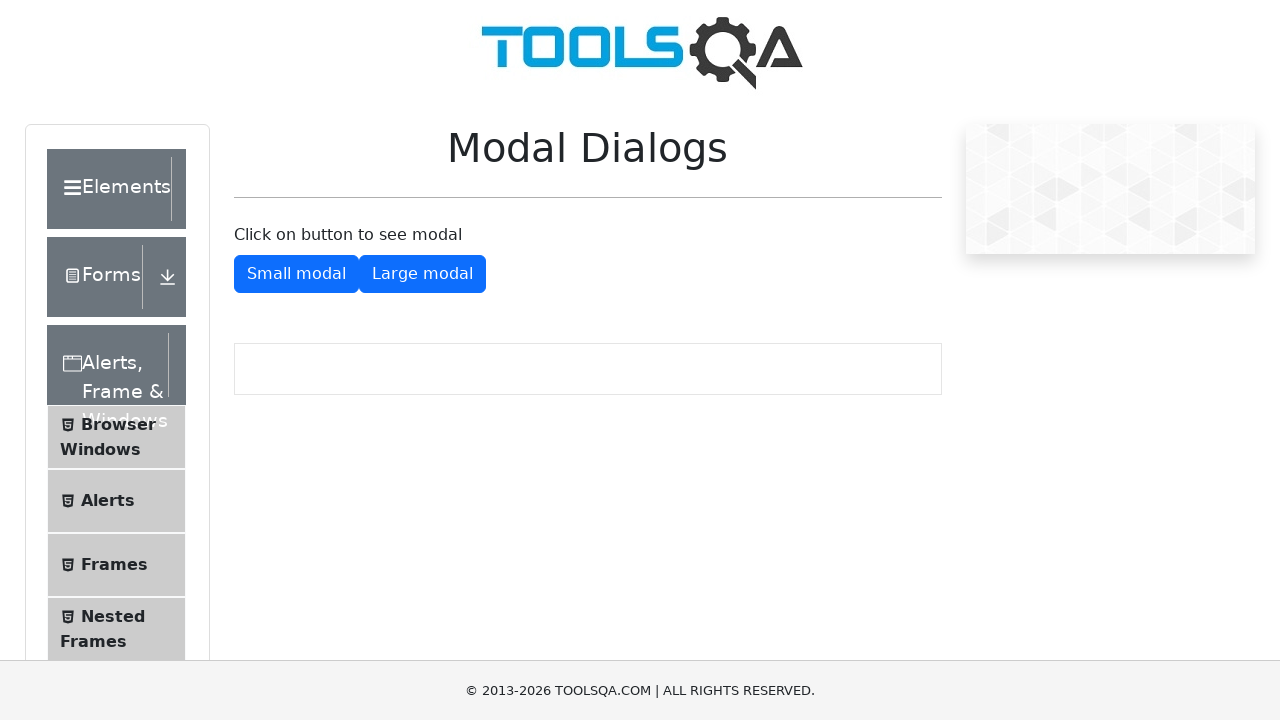

Scrolled to small modal button
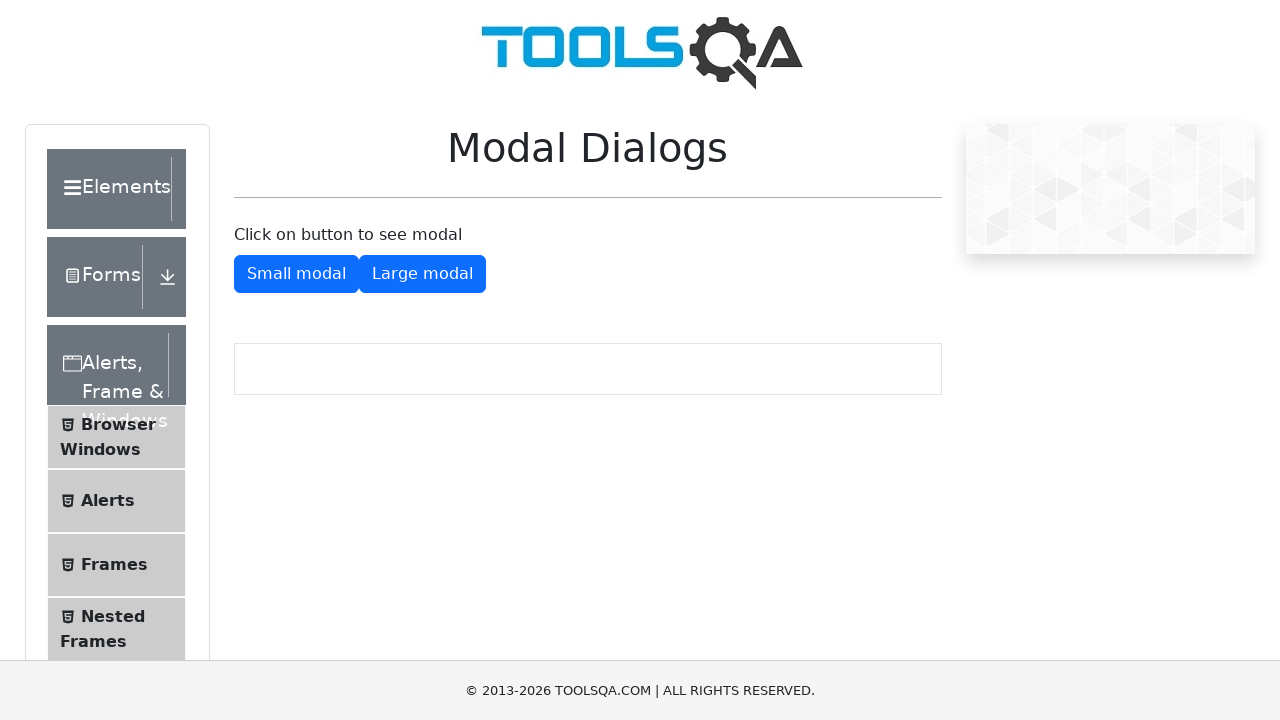

Clicked button to open small modal at (296, 274) on #showSmallModal
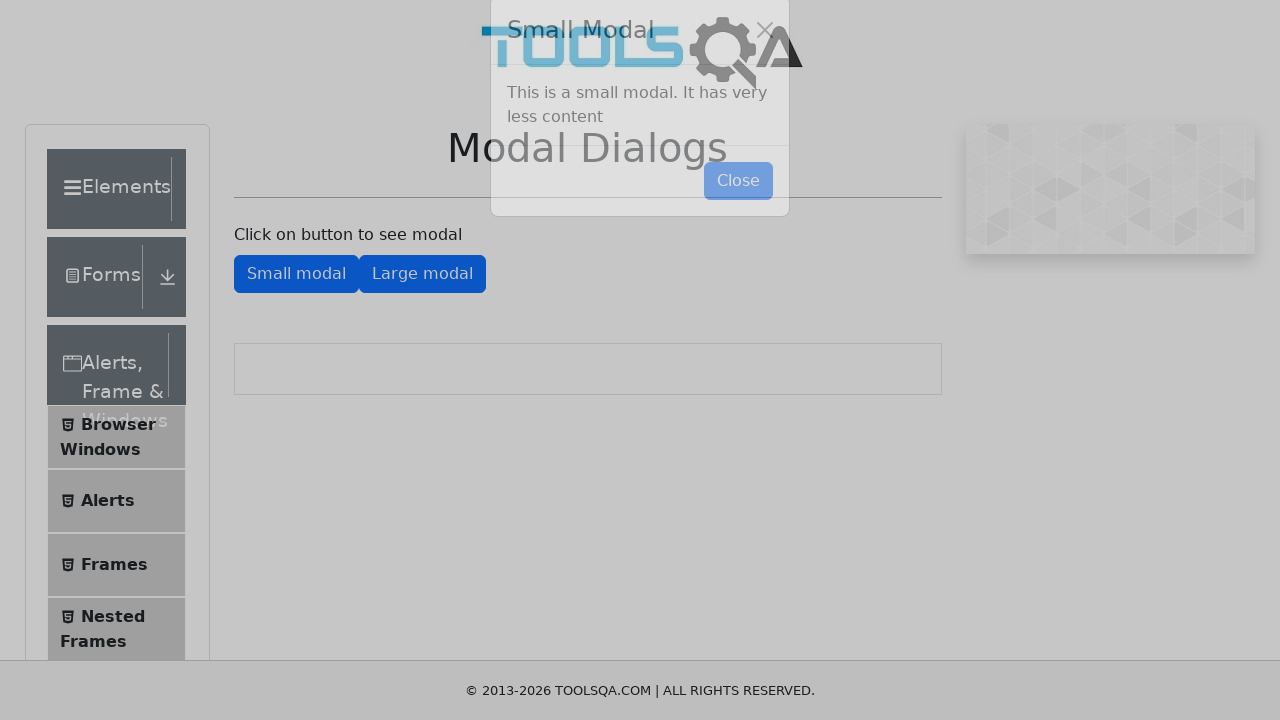

Small modal dialog appeared and is now visible
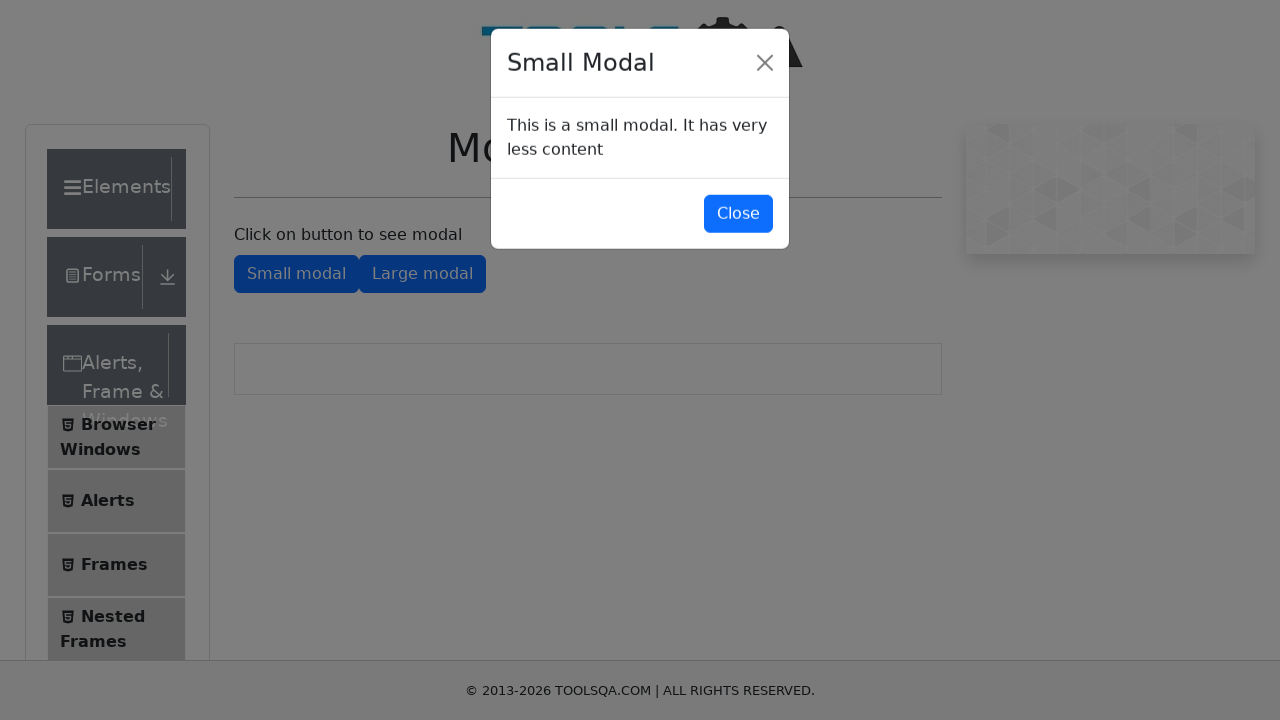

Retrieved modal text content for verification
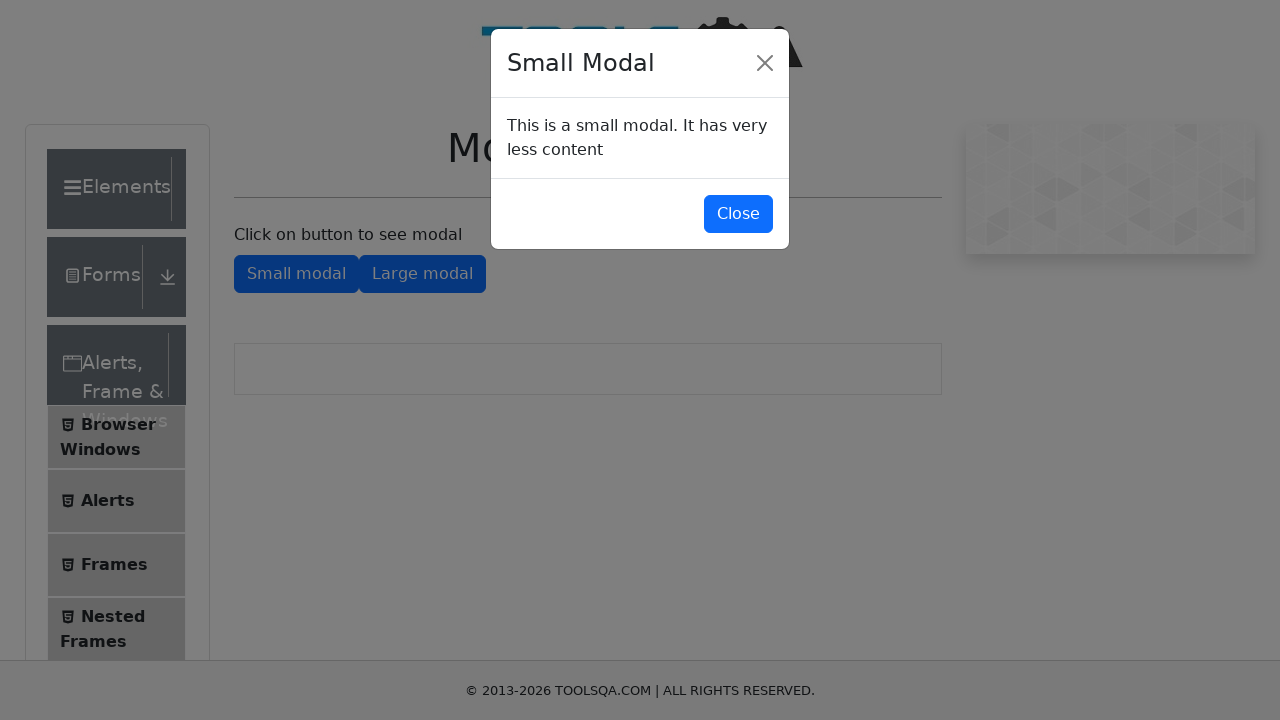

Verified modal text matches expected content: 'This is a small modal. It has very less content'
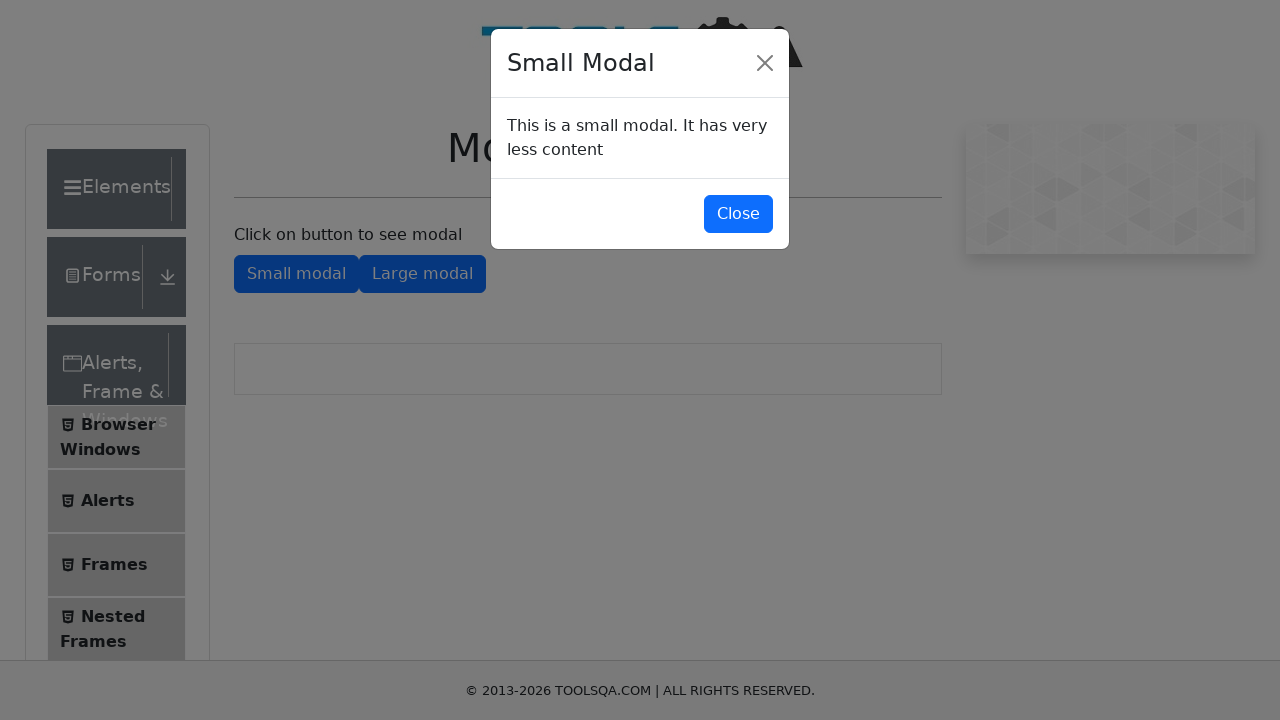

Clicked button to close small modal at (738, 214) on #closeSmallModal
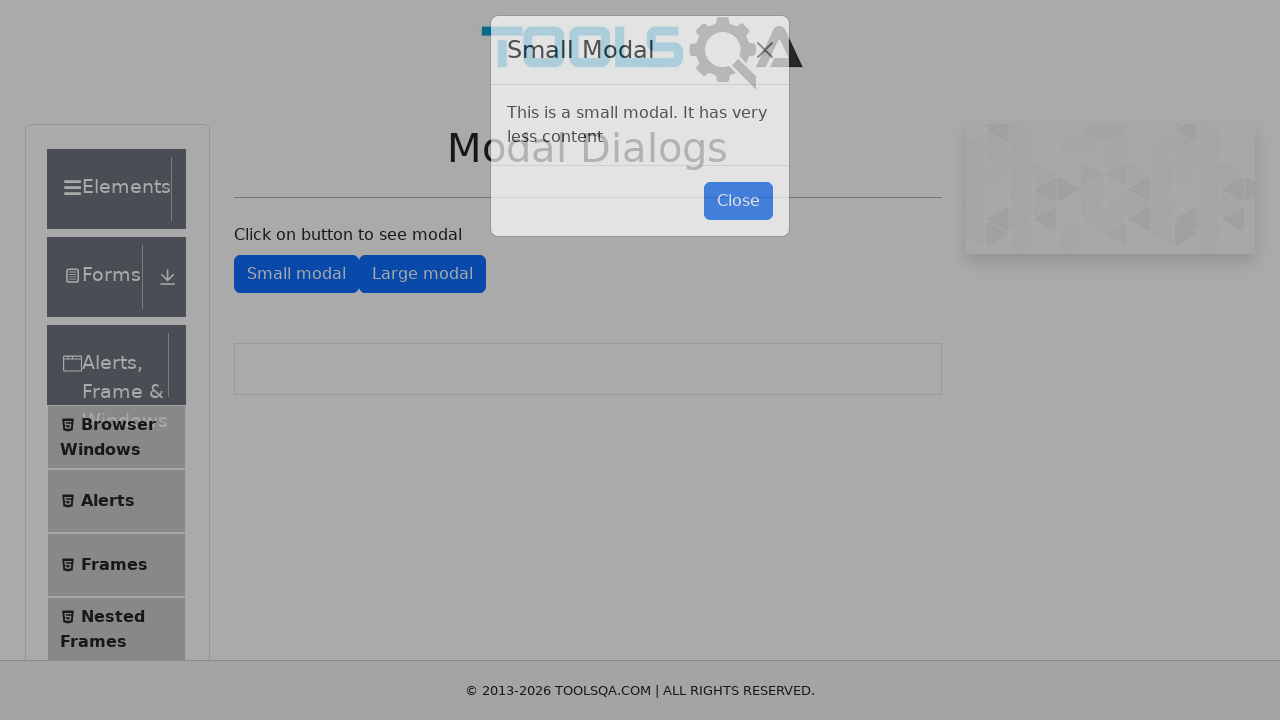

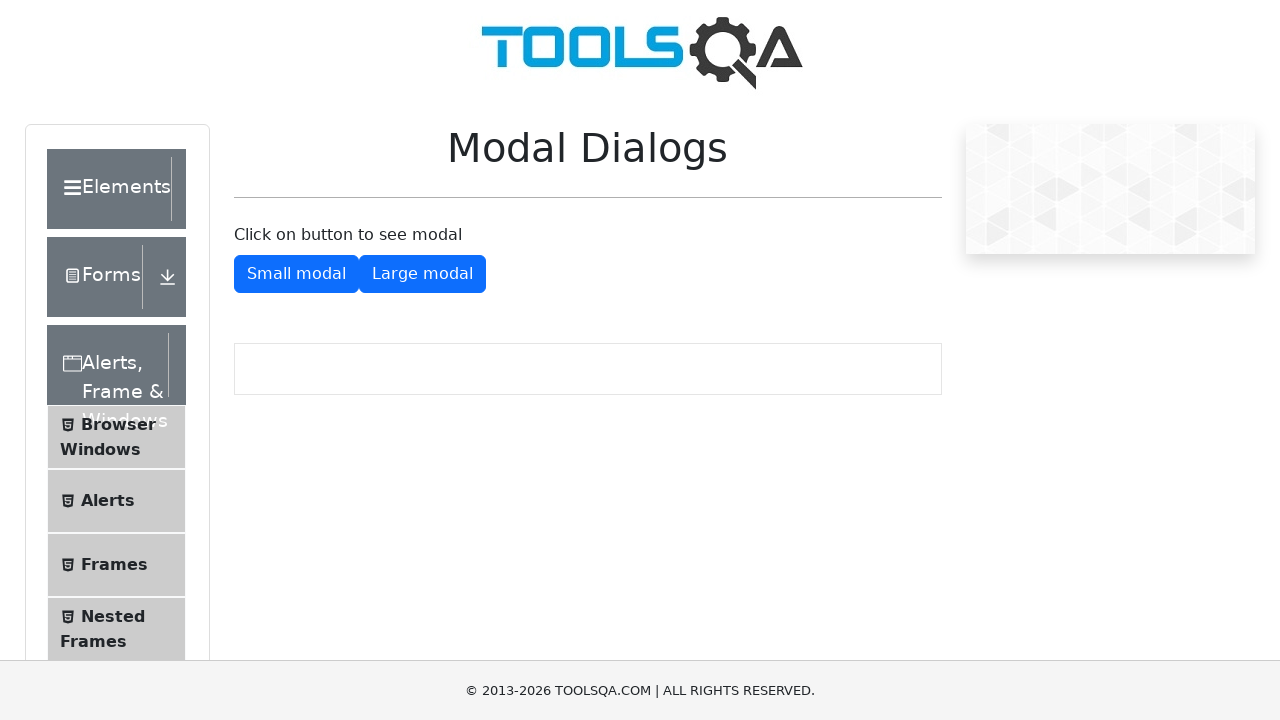